Tests registration form validation by submitting an invalid email format and verifying the appropriate error message is displayed.

Starting URL: https://qa-complexapp.onrender.com/

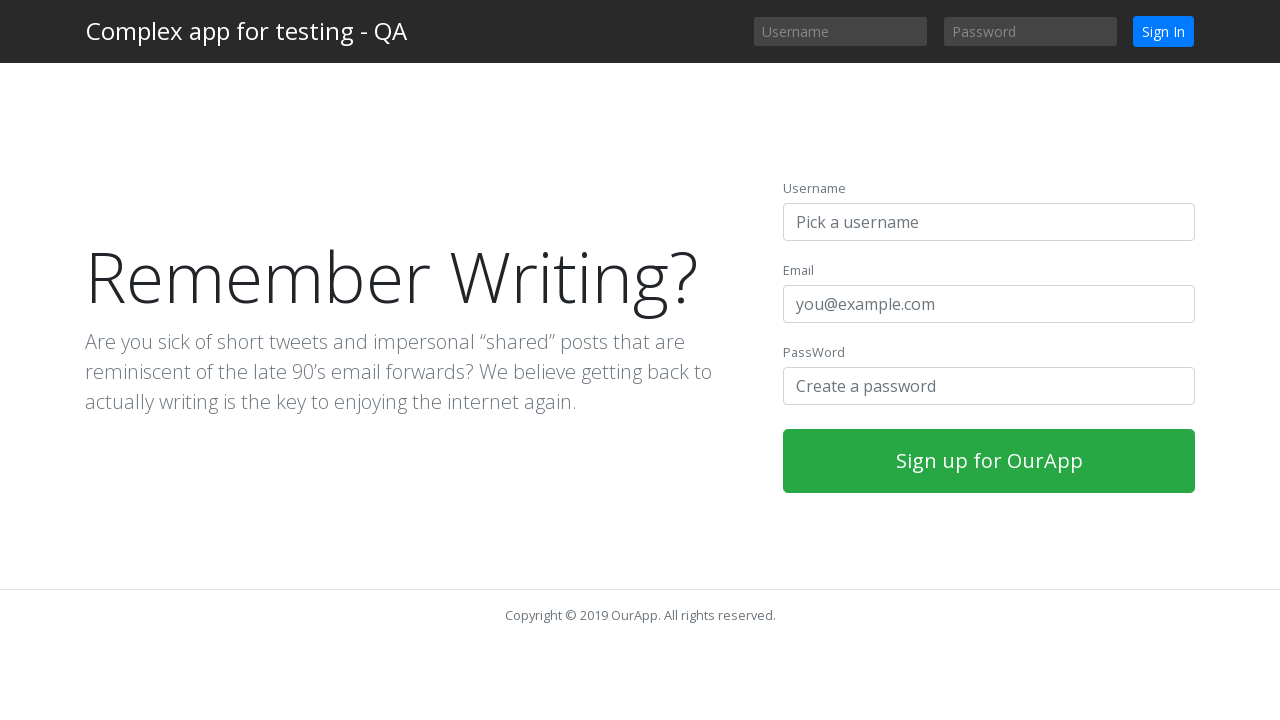

Filled username field with 'TestUser583726' on input#username-register
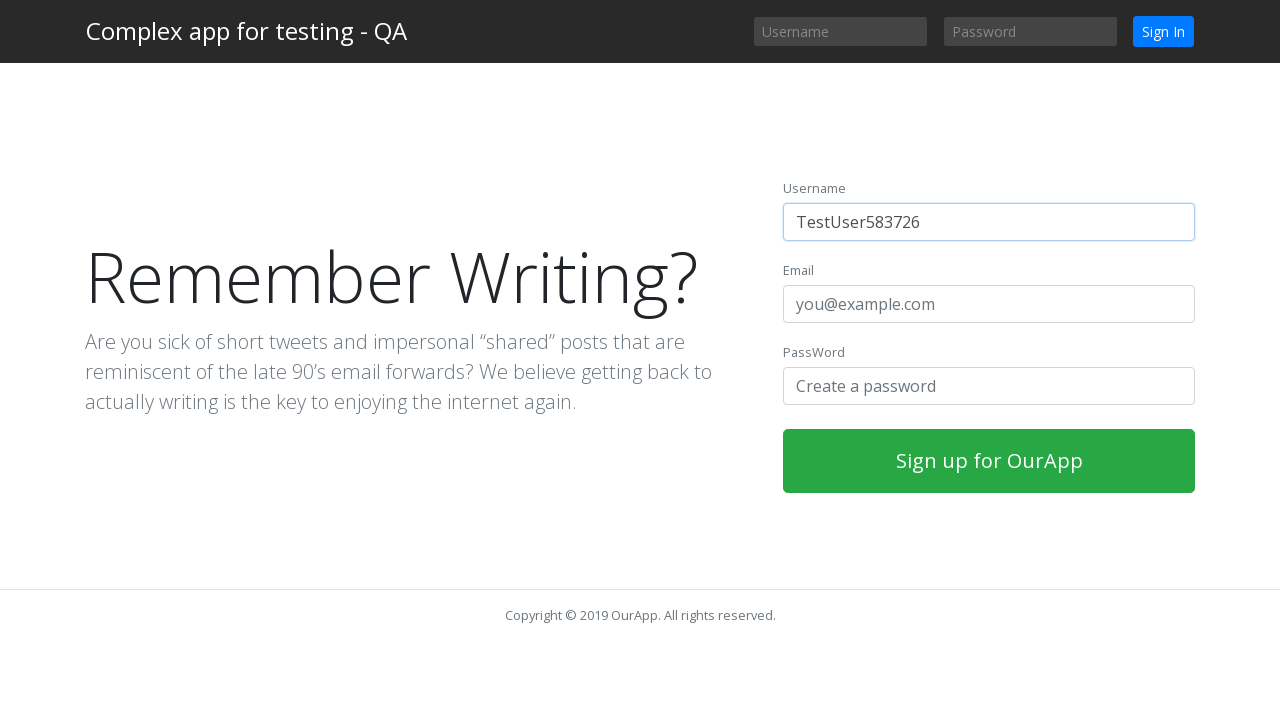

Filled email field with invalid email 'invalidemail123' on input#email-register
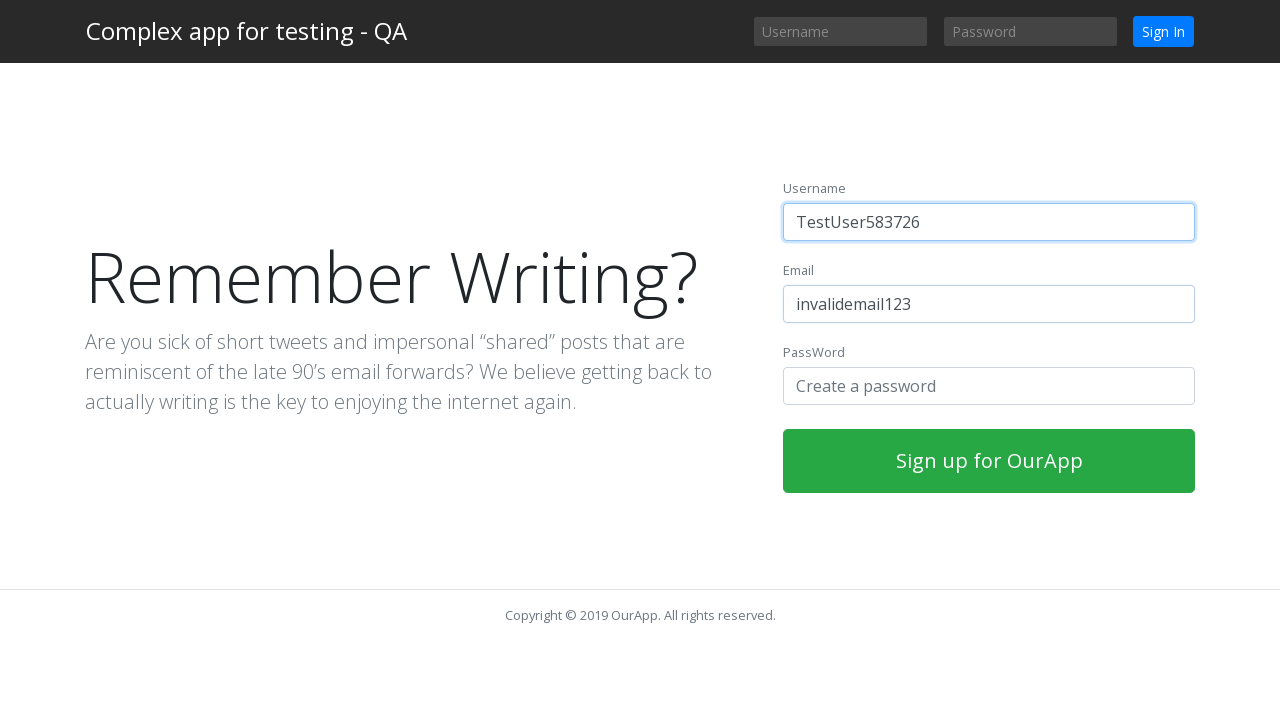

Filled password field with 'SecurePass1234' on input#password-register
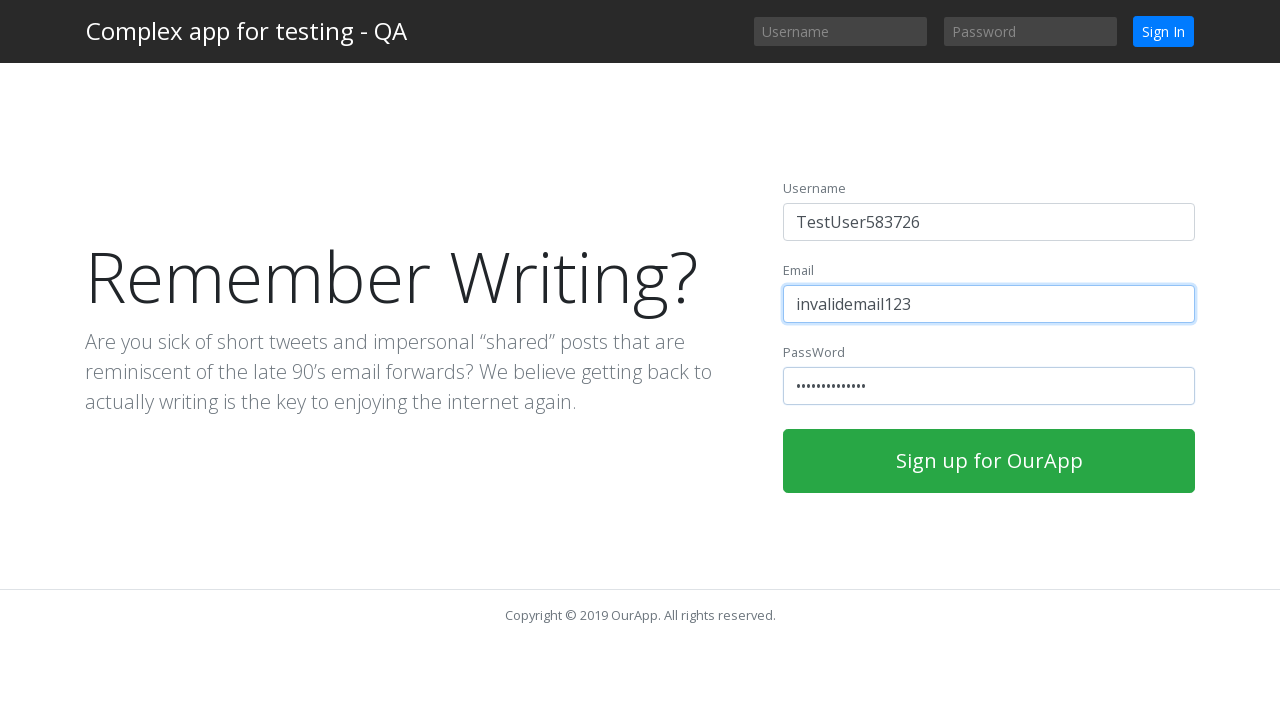

Waited 3000ms for live validation to trigger
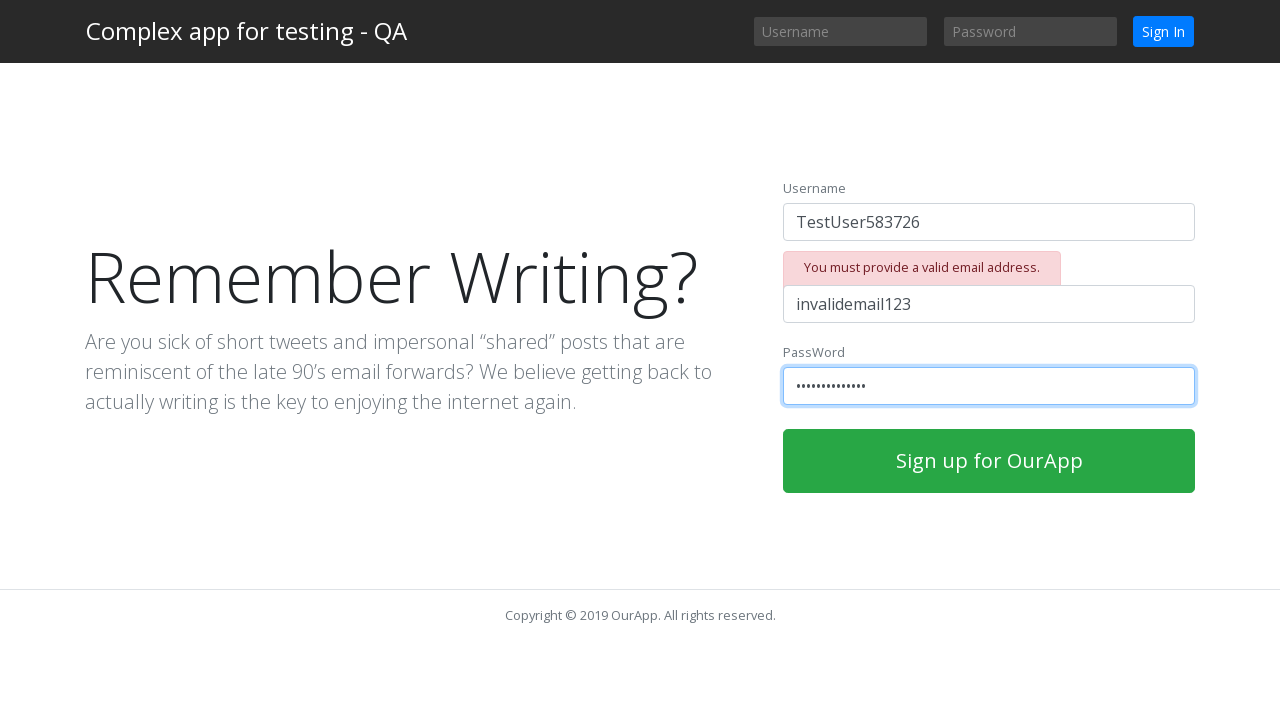

Clicked submit button to attempt registration at (989, 461) on button[type='submit']
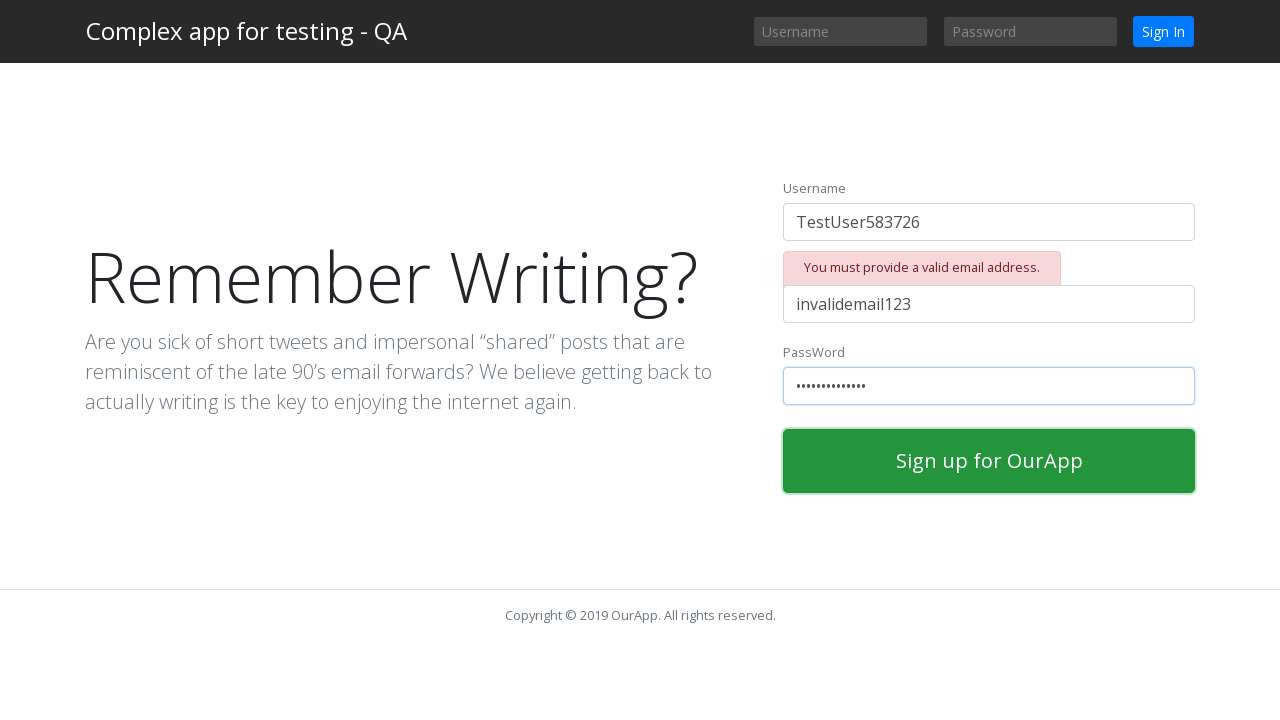

Invalid email error message appeared
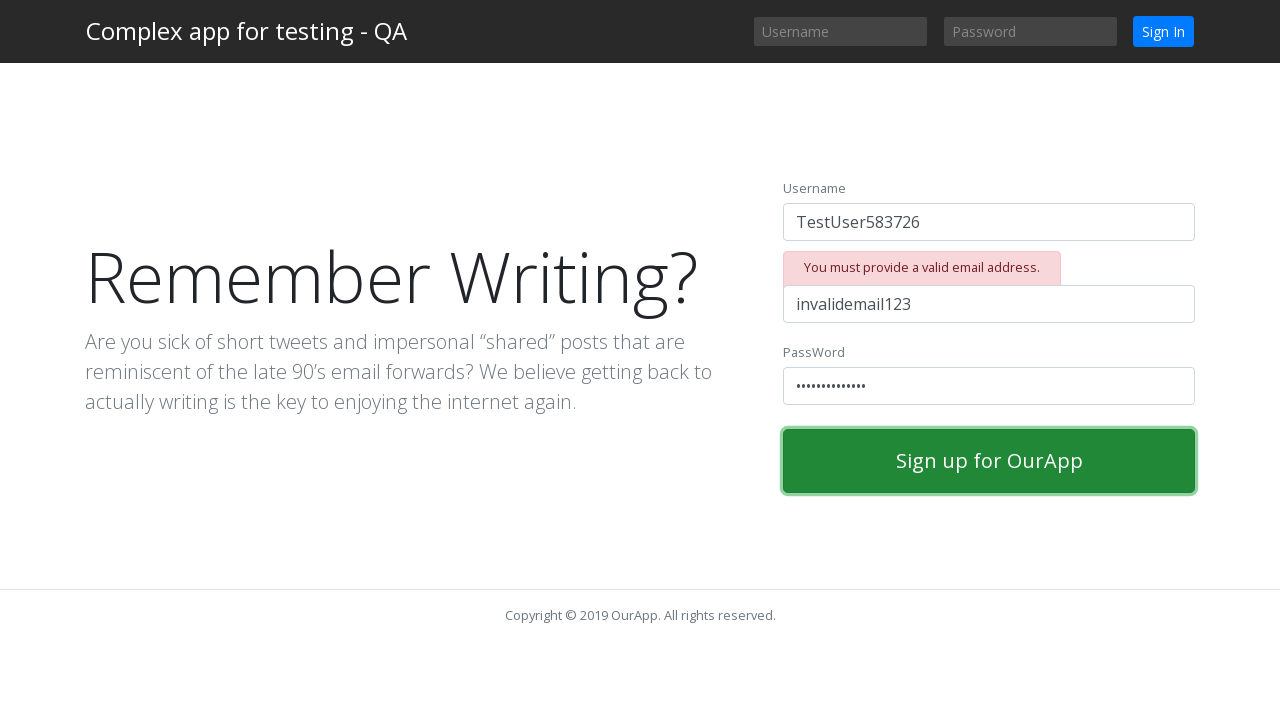

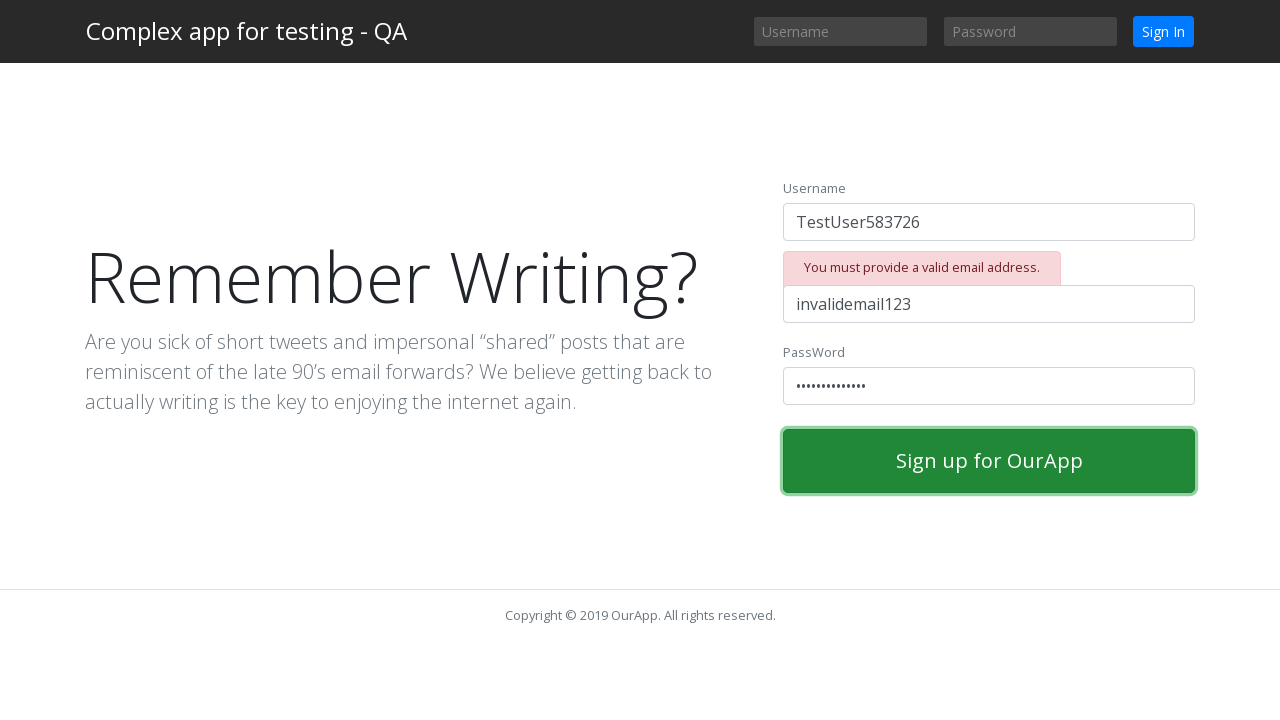